Navigates to FingerprintJS demo page using a mobile device emulation (iPhone 11) to view the fingerprinting demonstration

Starting URL: https://fingerprintjs.com/demo

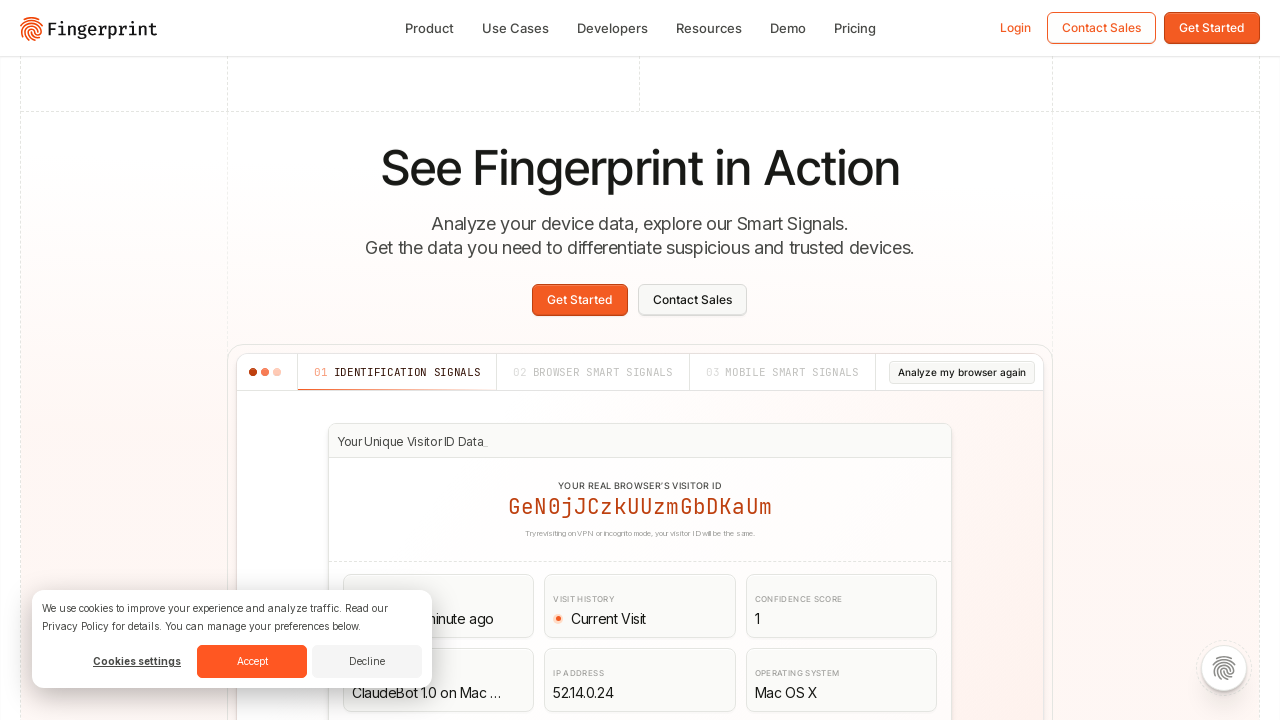

Waited for body element to load on FingerprintJS demo page
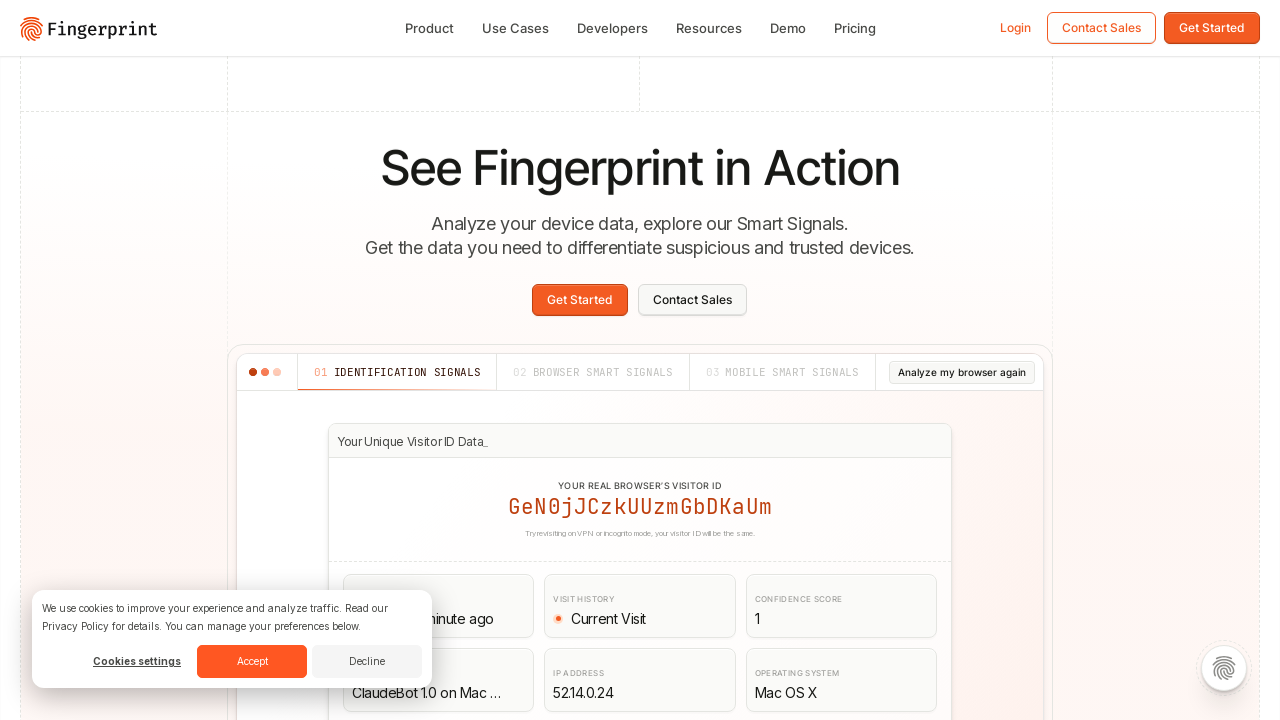

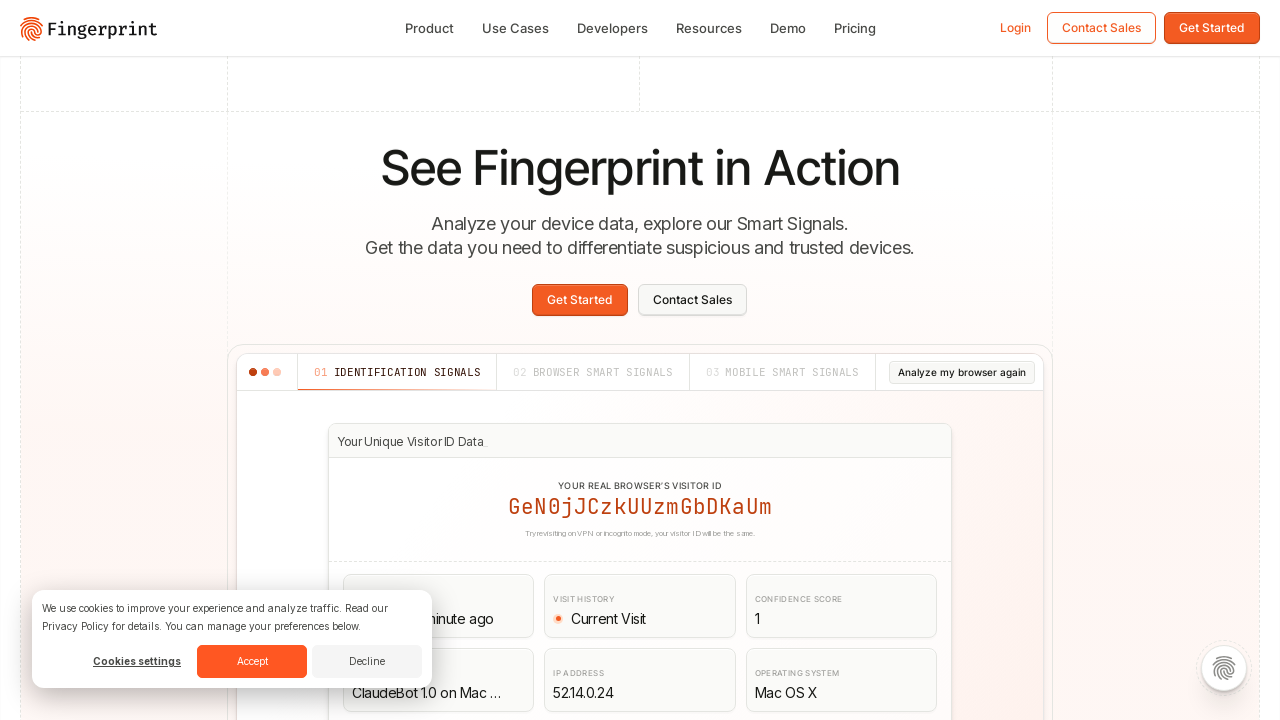